Navigates to W3Schools JavaScript popup tutorial page and clicks on the "Try it Yourself" link to open the interactive editor

Starting URL: https://www.w3schools.com/js/js_popup.asp

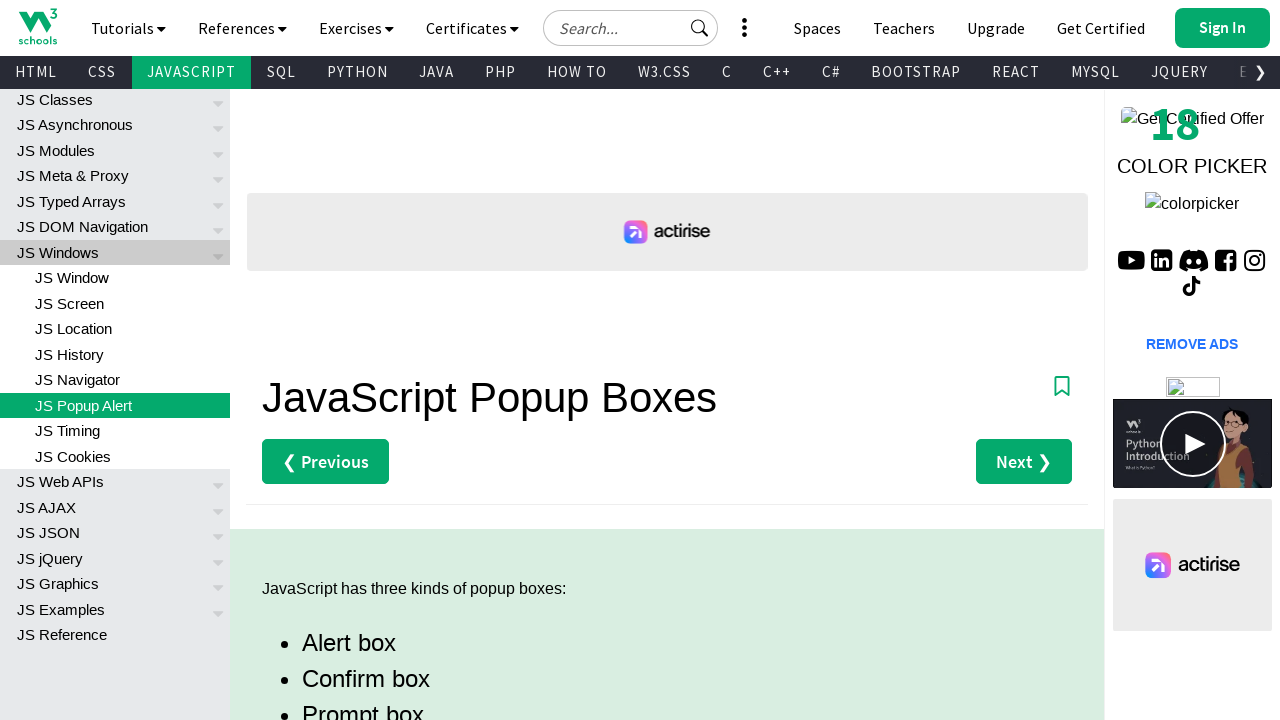

Navigated to W3Schools JavaScript popup tutorial page
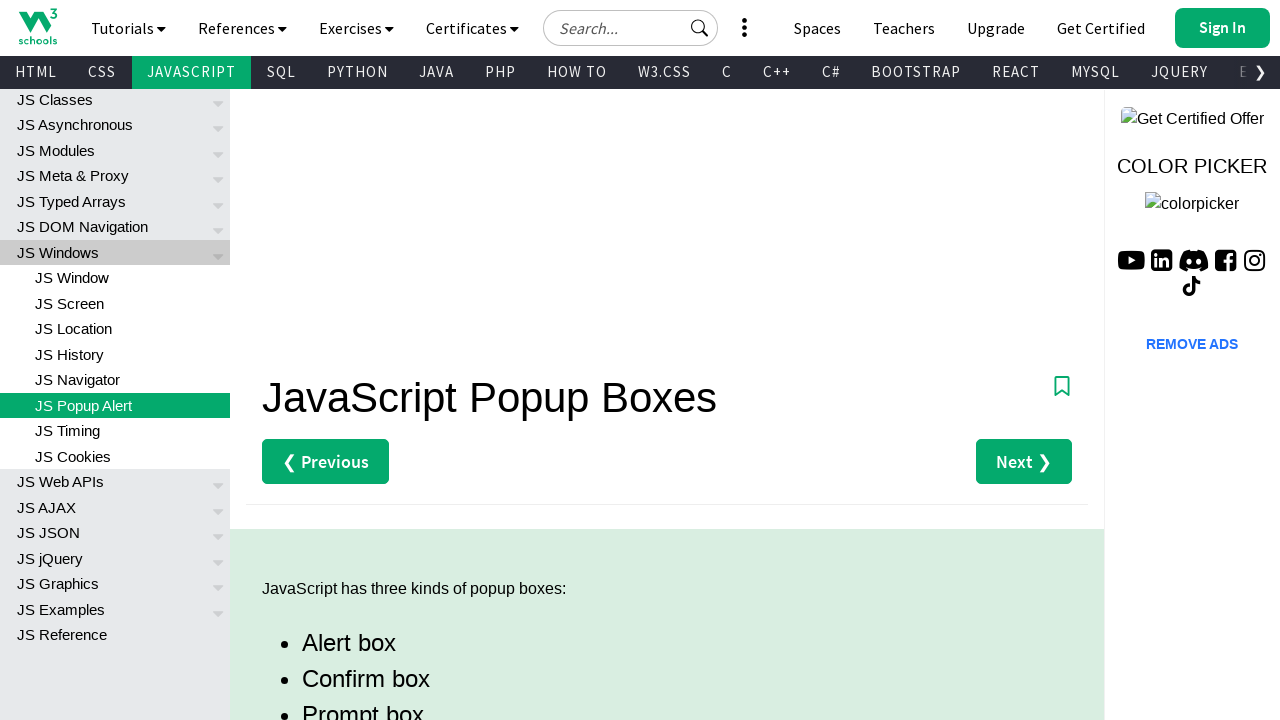

Clicked the first 'Try it Yourself' link to open interactive editor at (334, 360) on (//a[contains(text(),'Try it Yourself »')])[1]
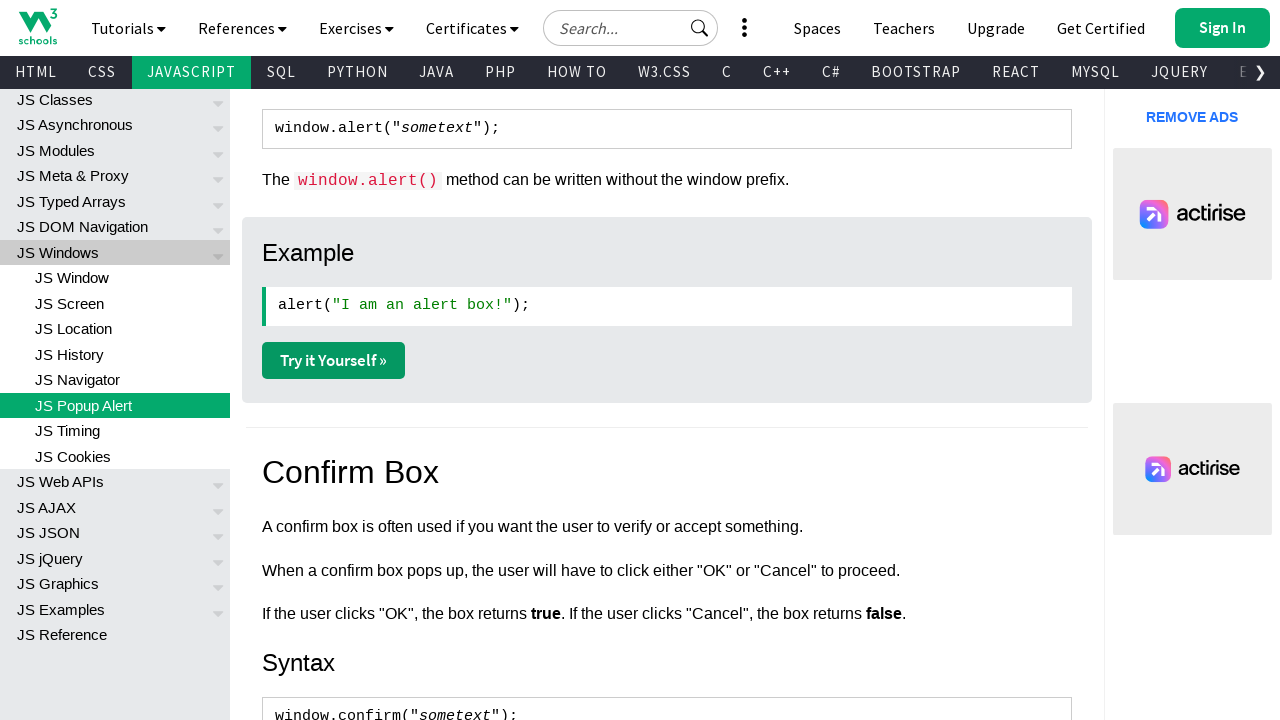

Waited for the interactive editor page to load
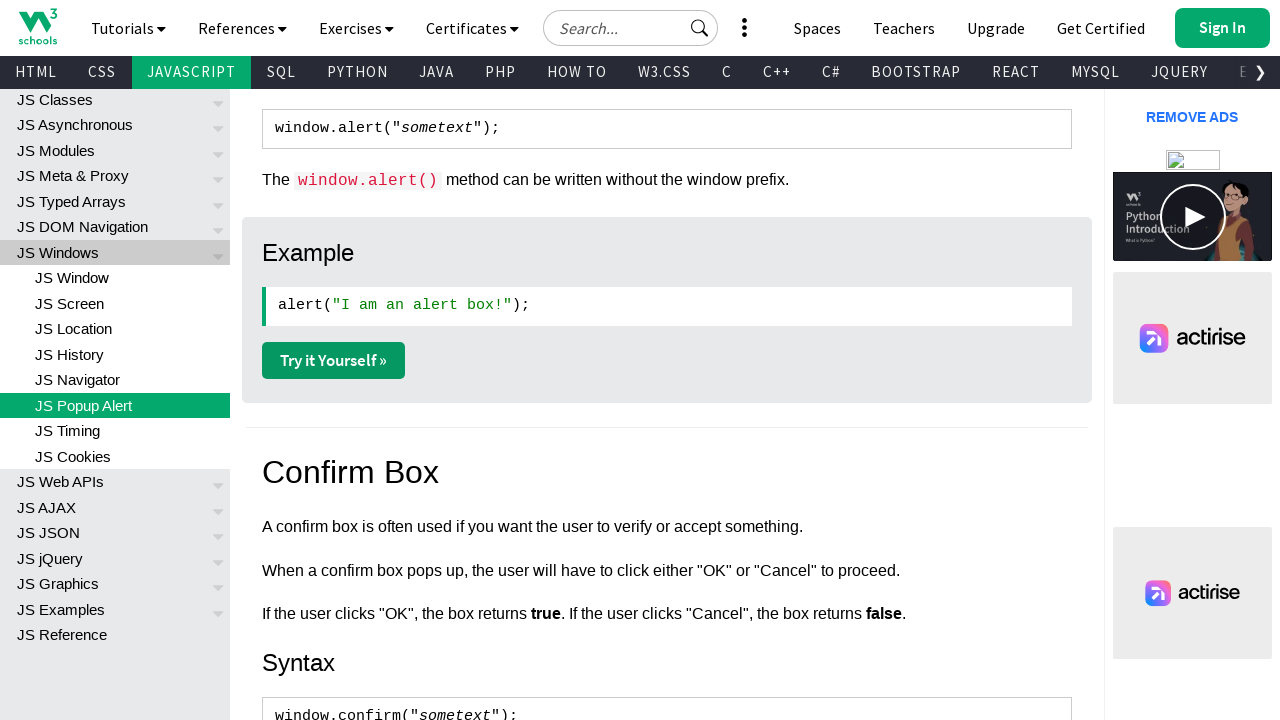

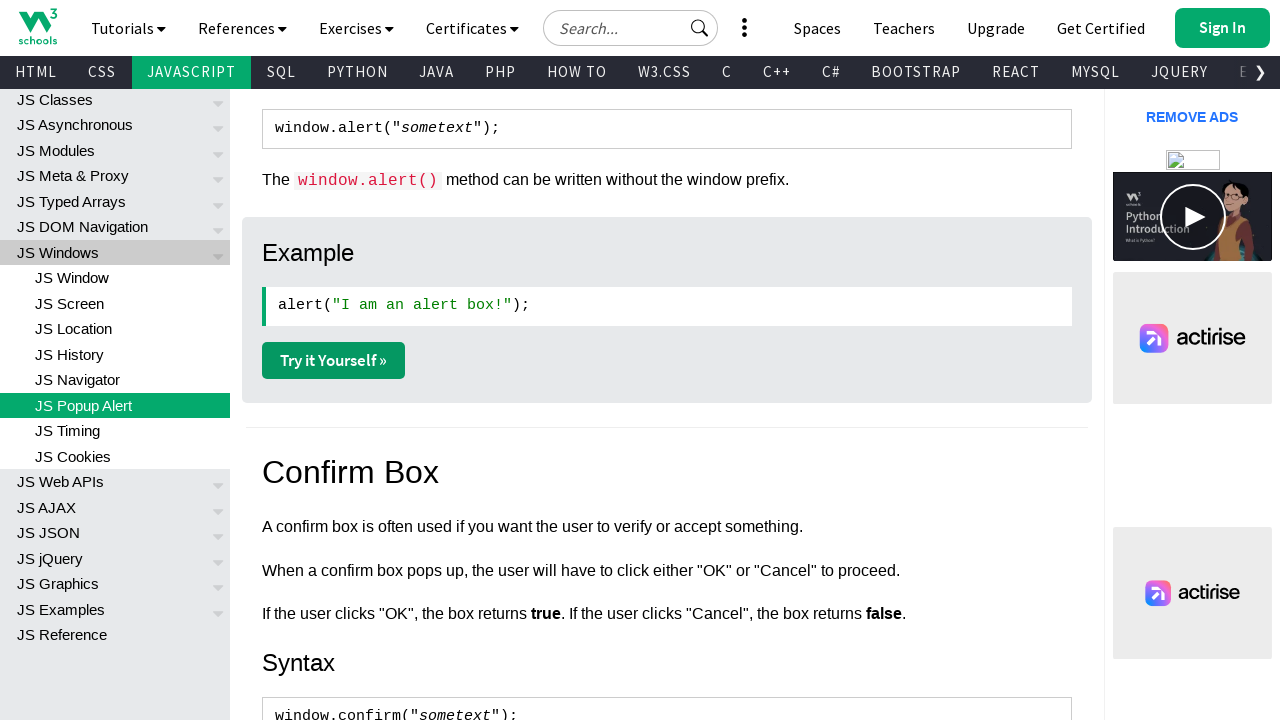